Verifies that clicking the about us link in the left menu navigates to the about us page

Starting URL: https://parabank.parasoft.com/

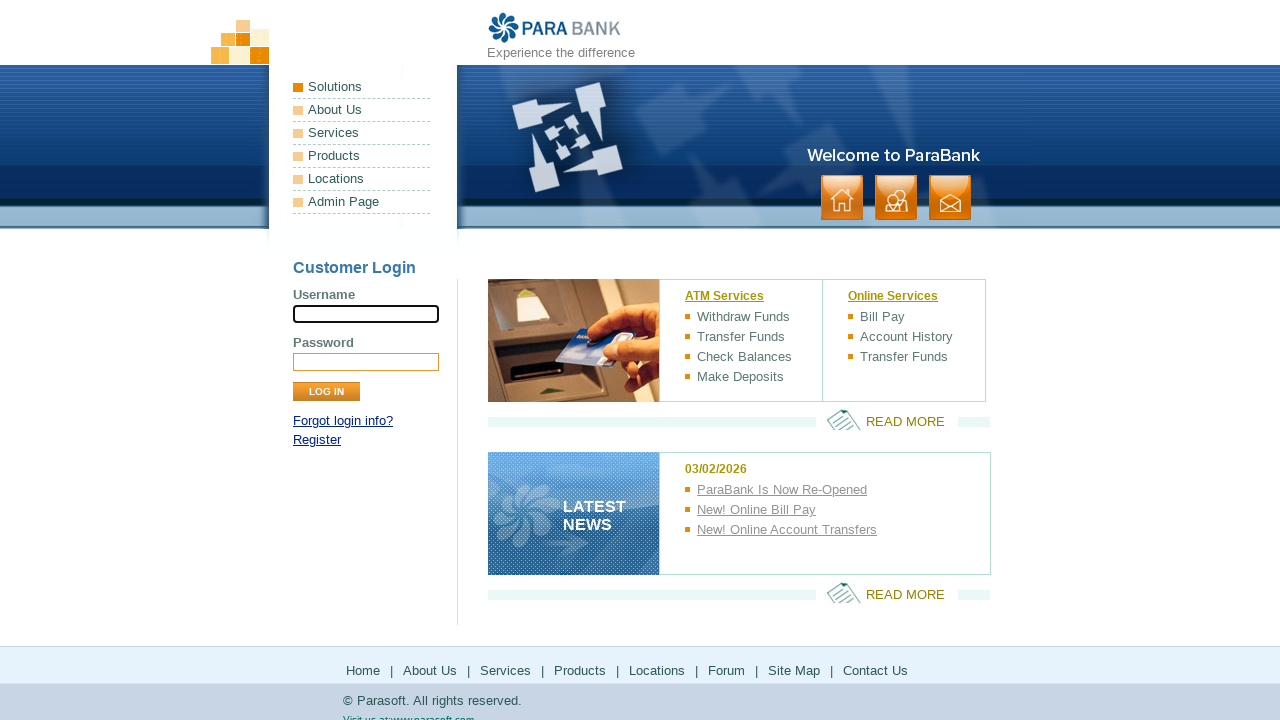

Clicked the about us link in the left menu at (362, 110) on .leftmenu > li:nth-child(2) > a:nth-child(1)
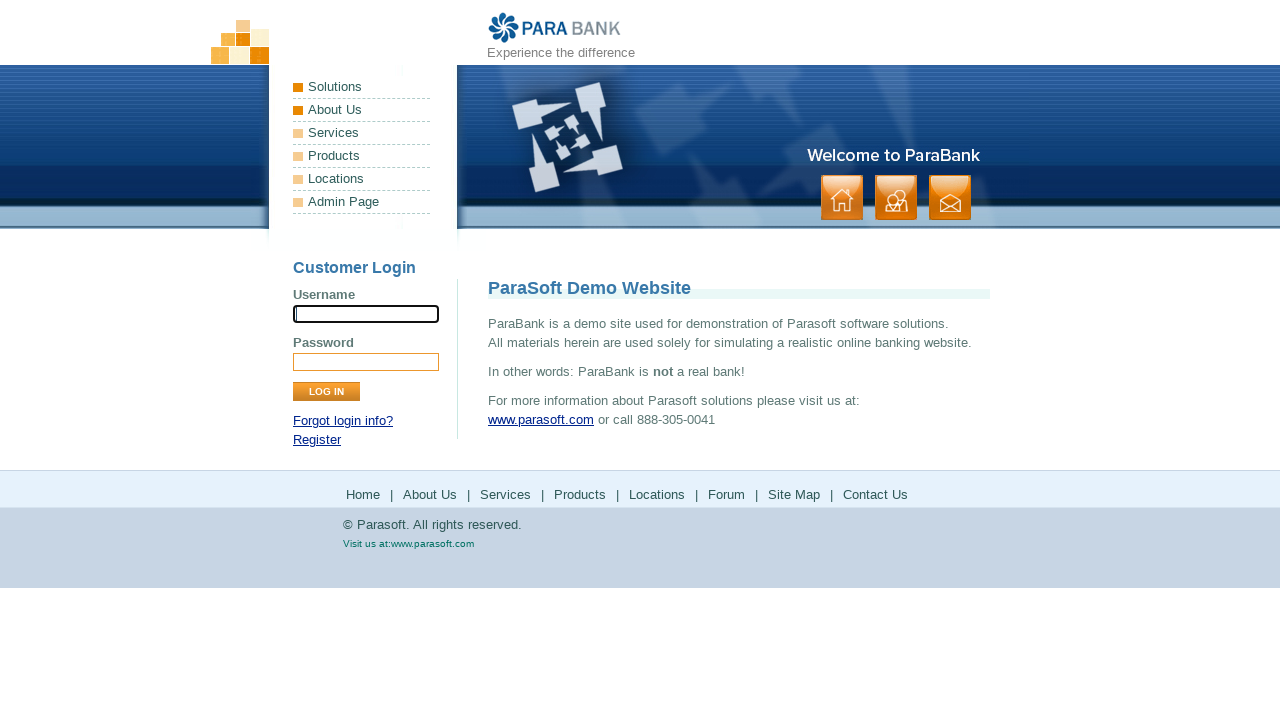

Waited for page to load with networkidle state
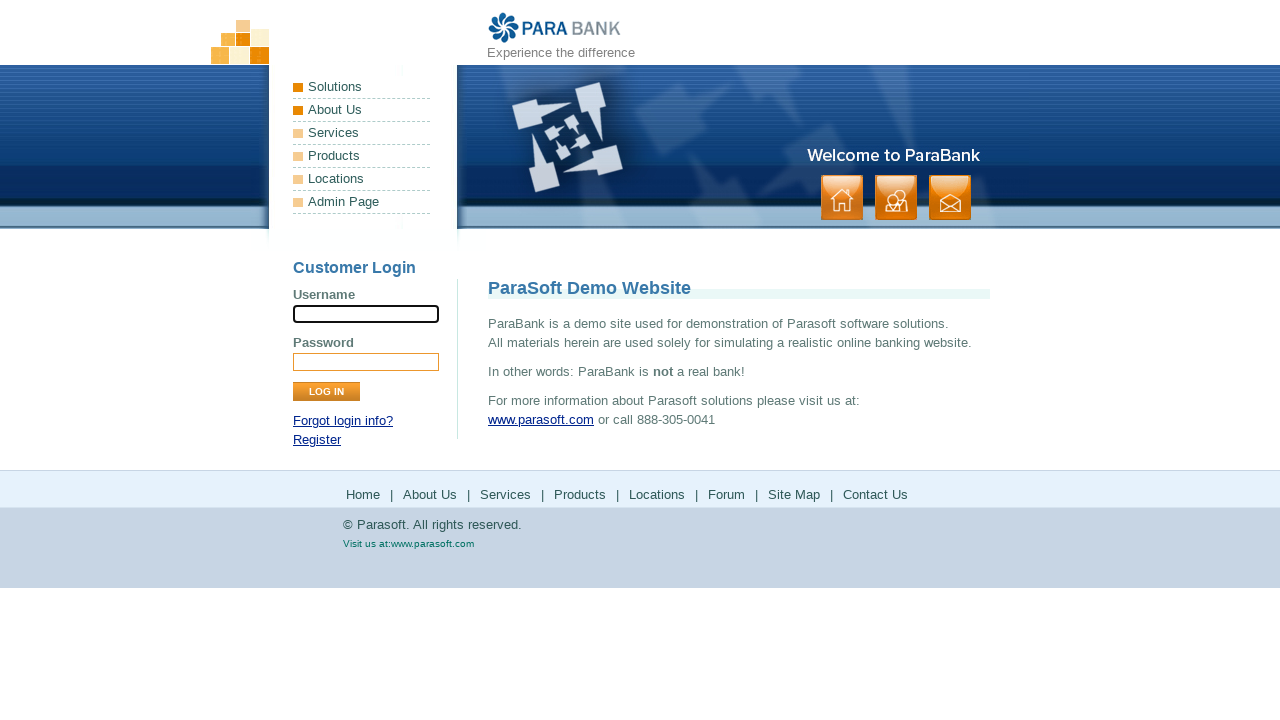

Verified that the current URL is the about us page
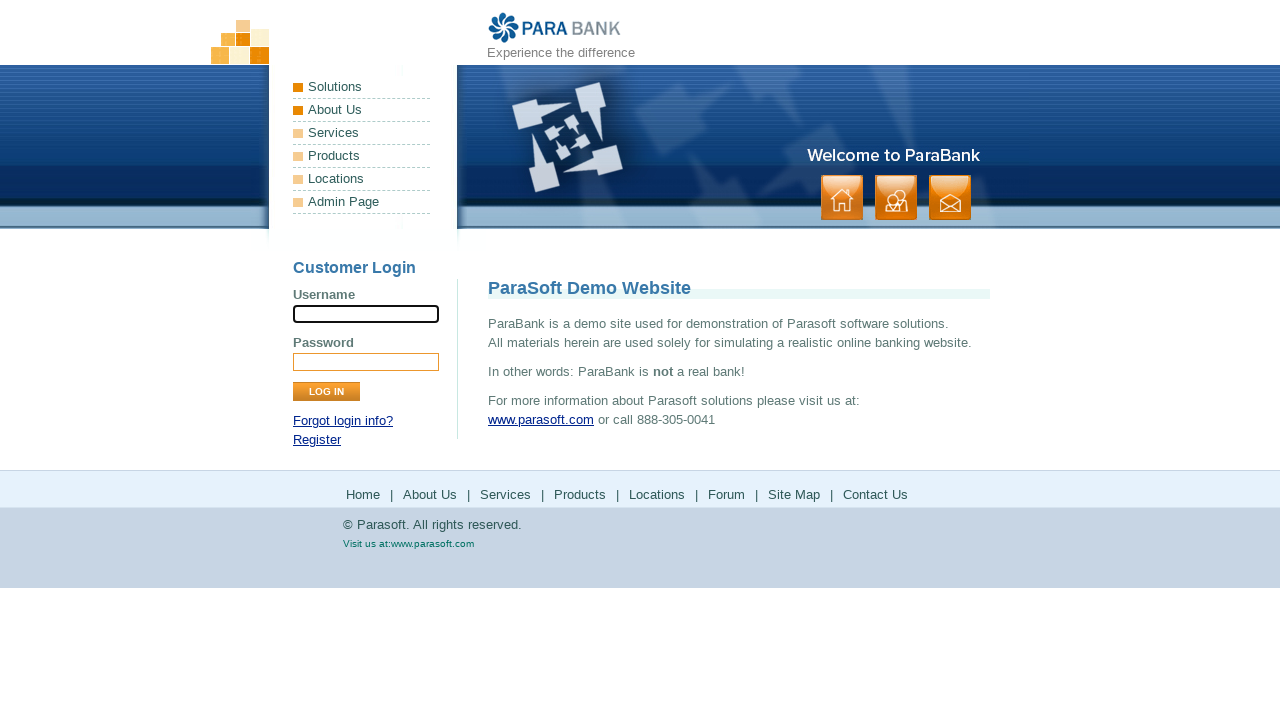

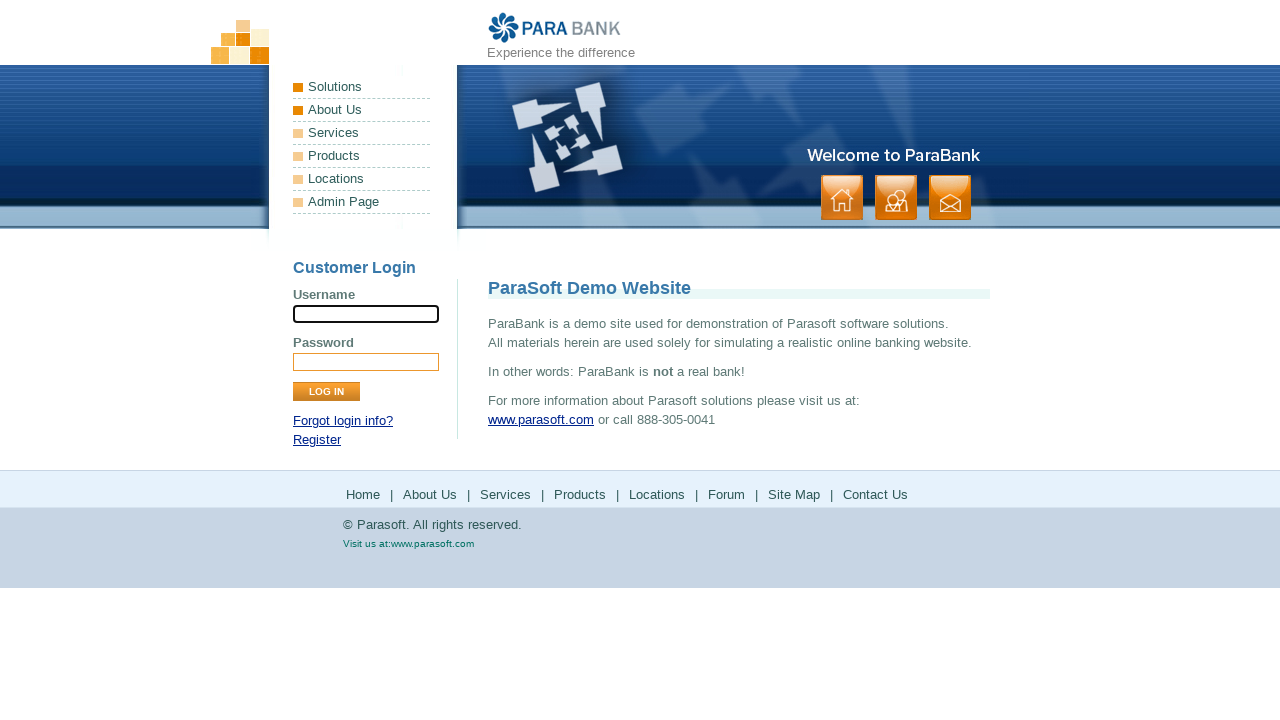